Navigates to a GitHub user profile page and clicks on a repository link named "Hydra" to navigate to that repository.

Starting URL: https://github.com/PhoenixxFTW

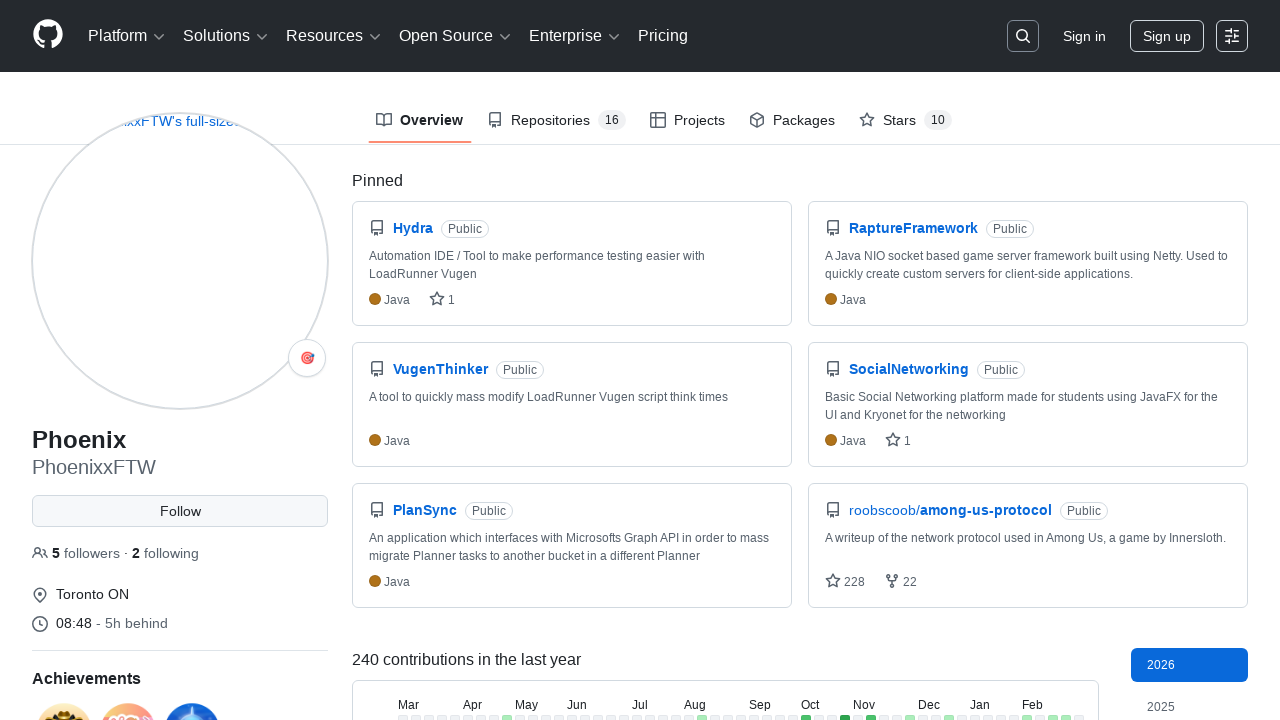

GitHub user profile page loaded
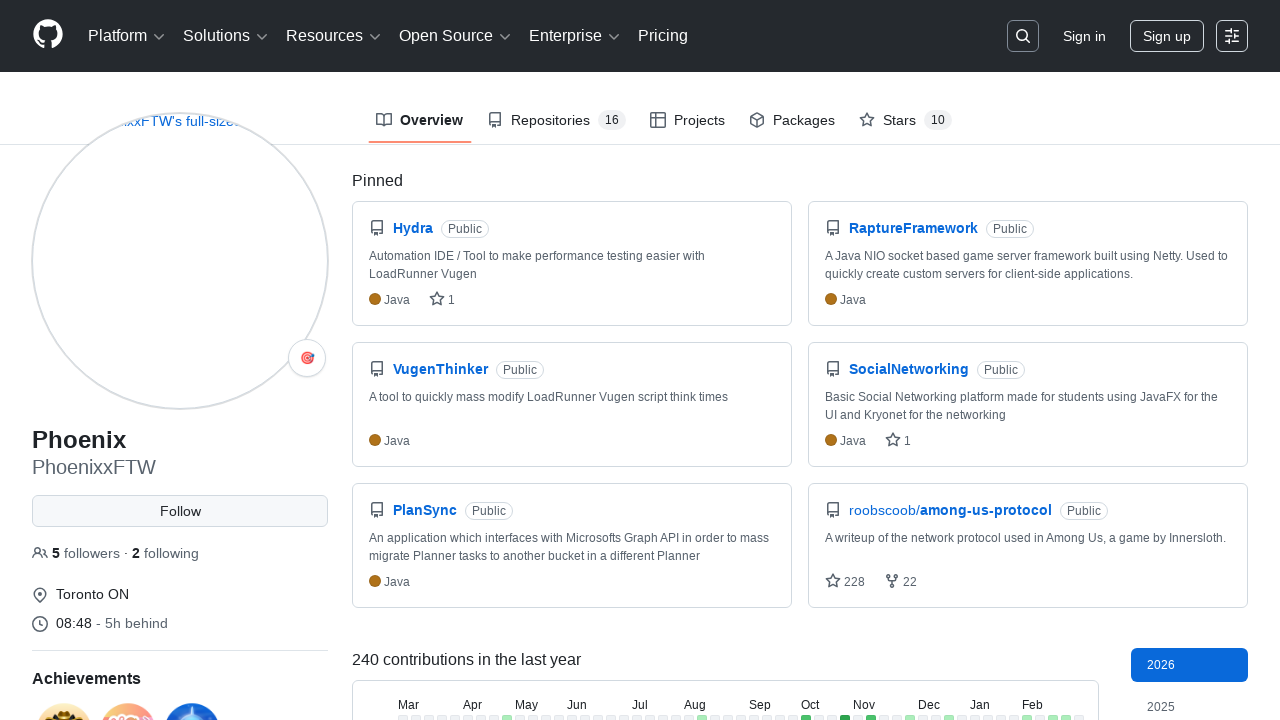

Clicked on 'Hydra' repository link at (413, 228) on a:has-text('Hydra')
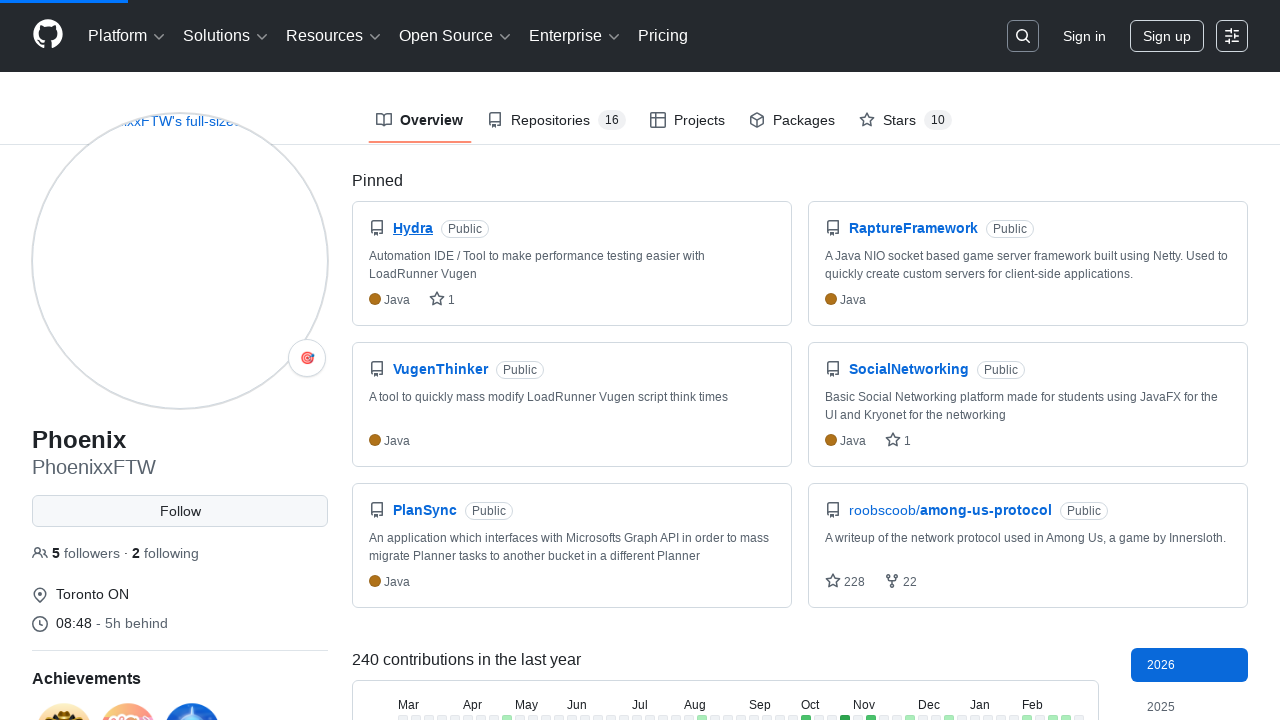

Hydra repository page loaded
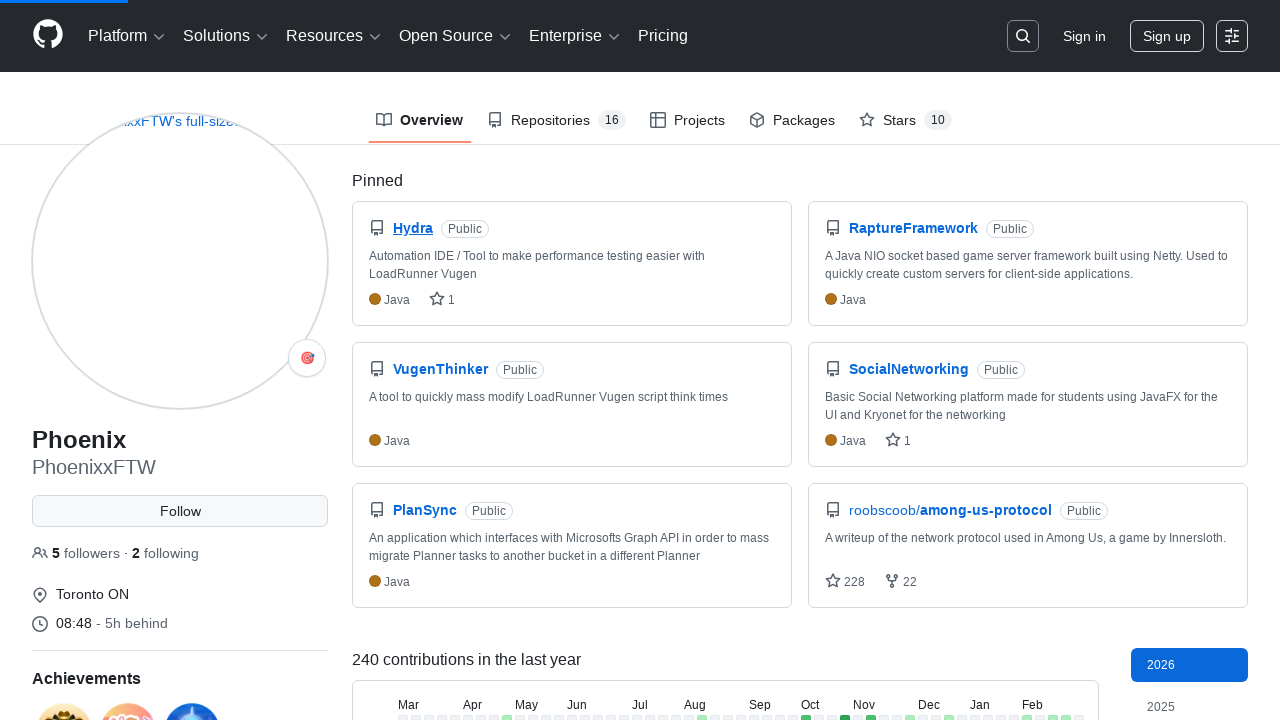

Reloaded the Hydra repository page
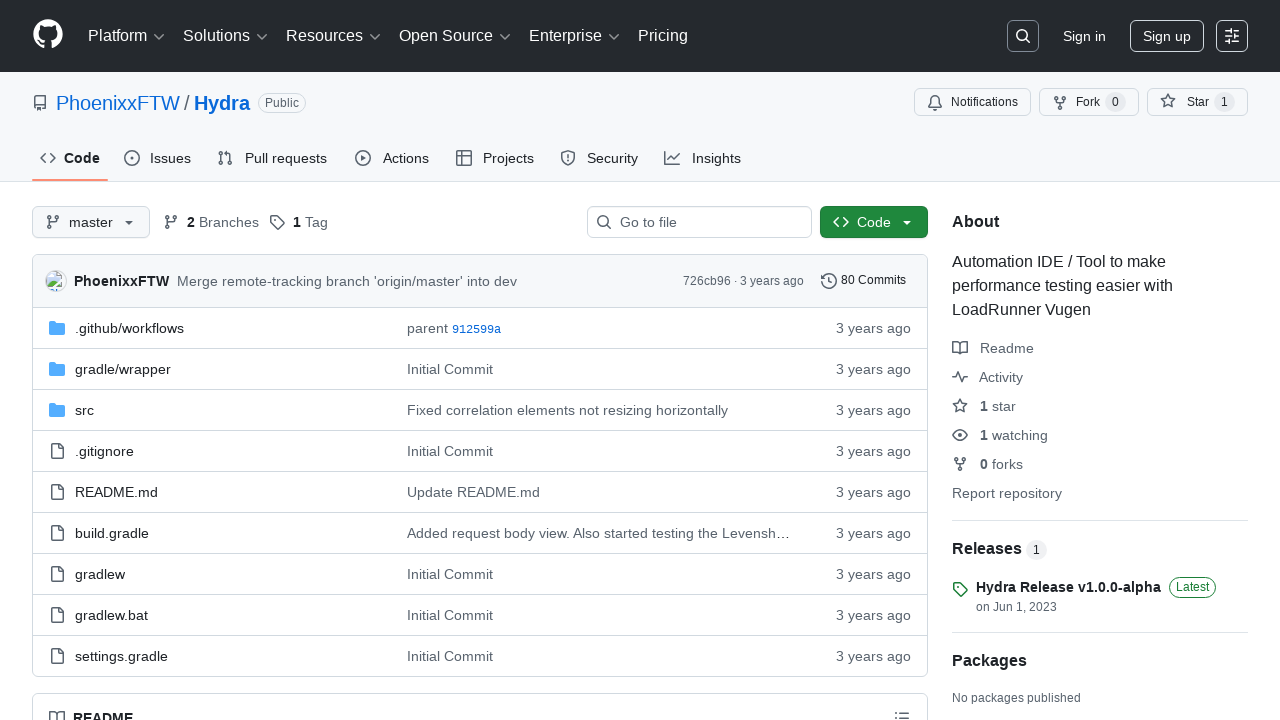

Page reload completed
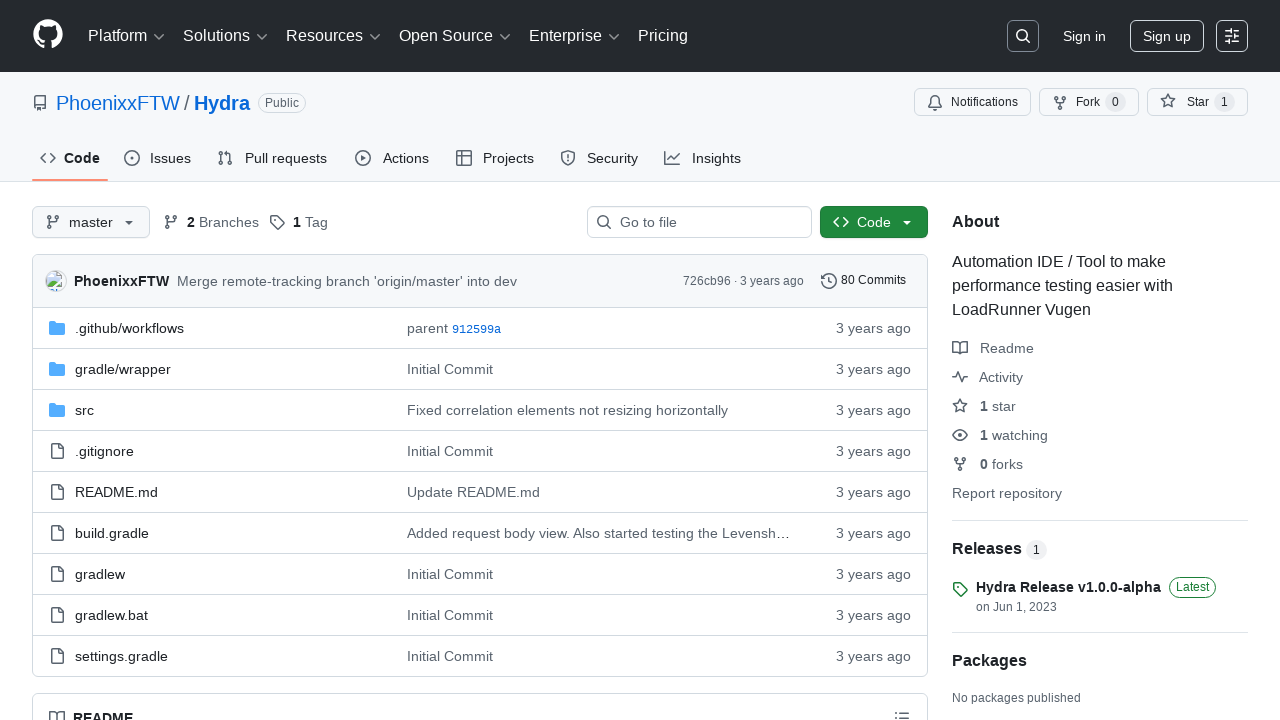

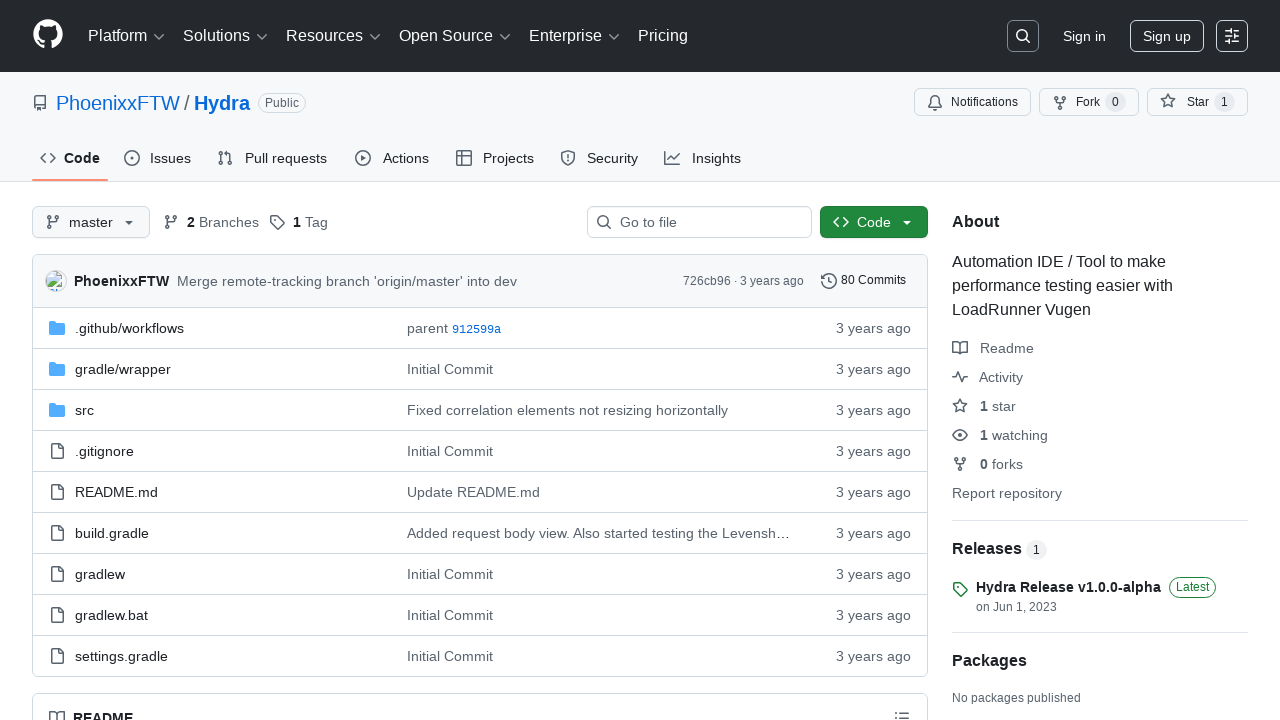